Tests jQuery UI custom dropdown by selecting a number value and verifying the selection is displayed correctly

Starting URL: https://jqueryui.com/resources/demos/selectmenu/default.html

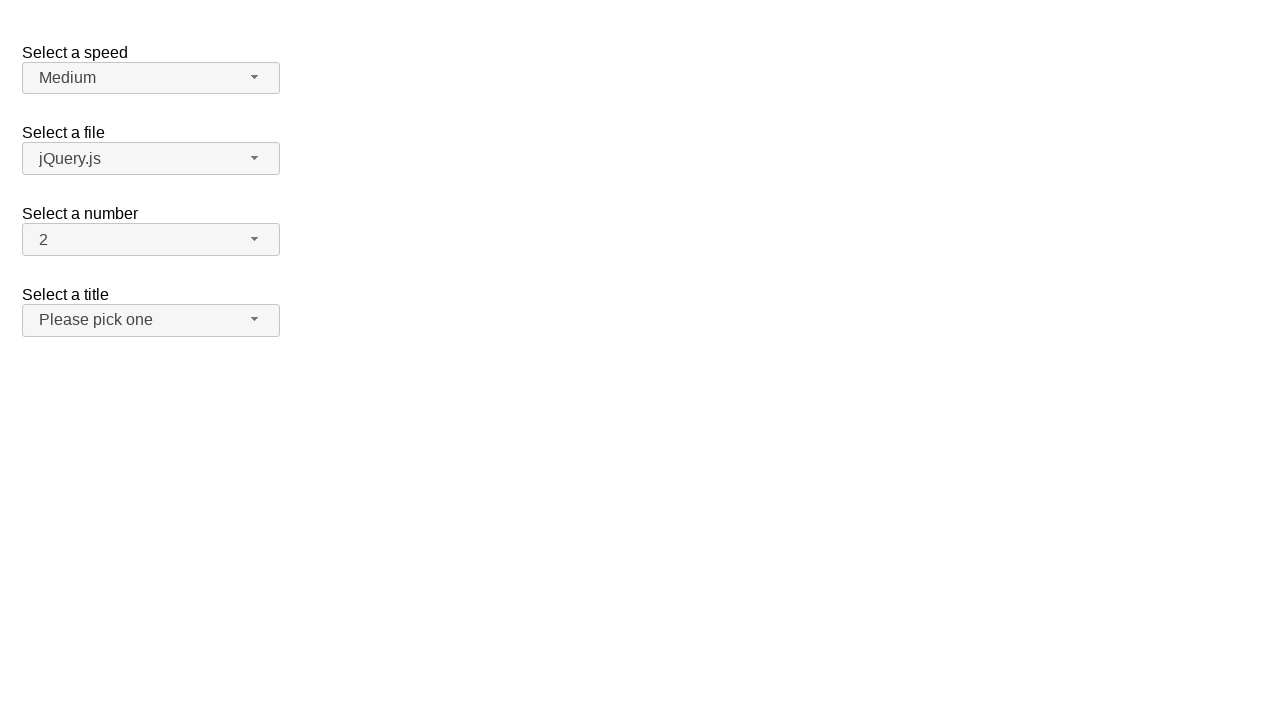

Clicked on the jQuery UI dropdown button to open it at (151, 240) on span#number-button
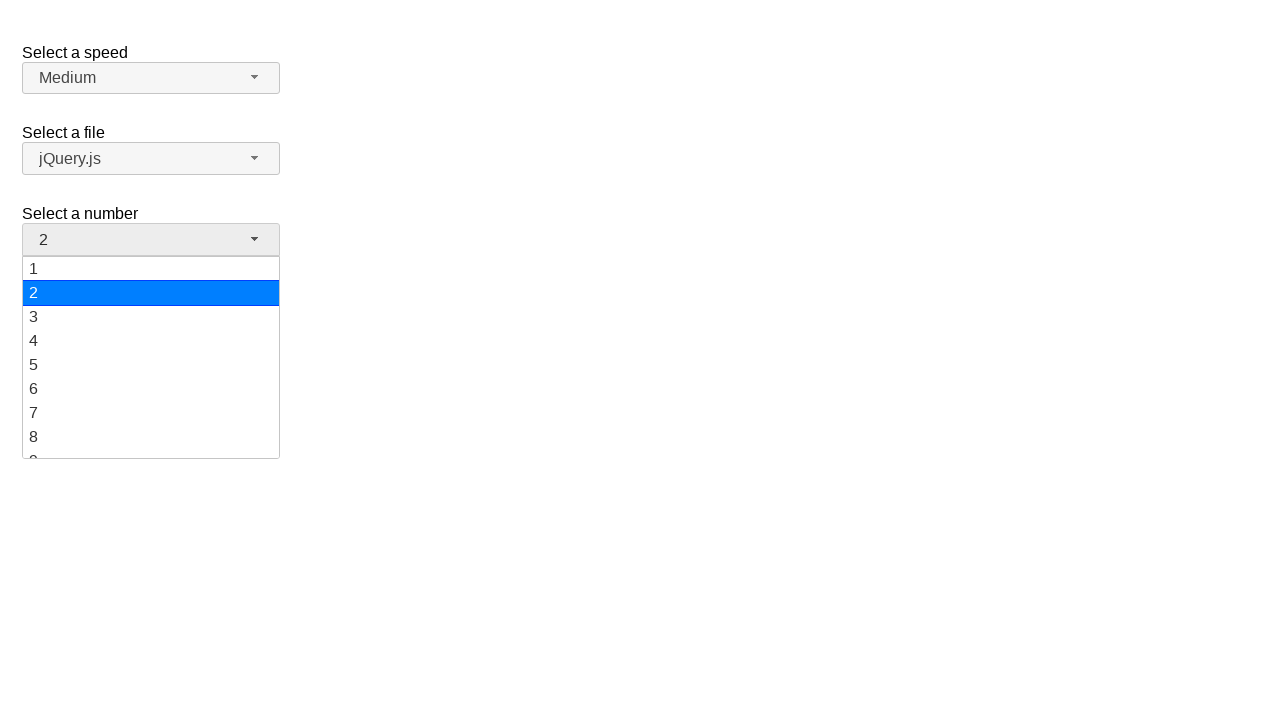

Waited for dropdown menu options to be visible
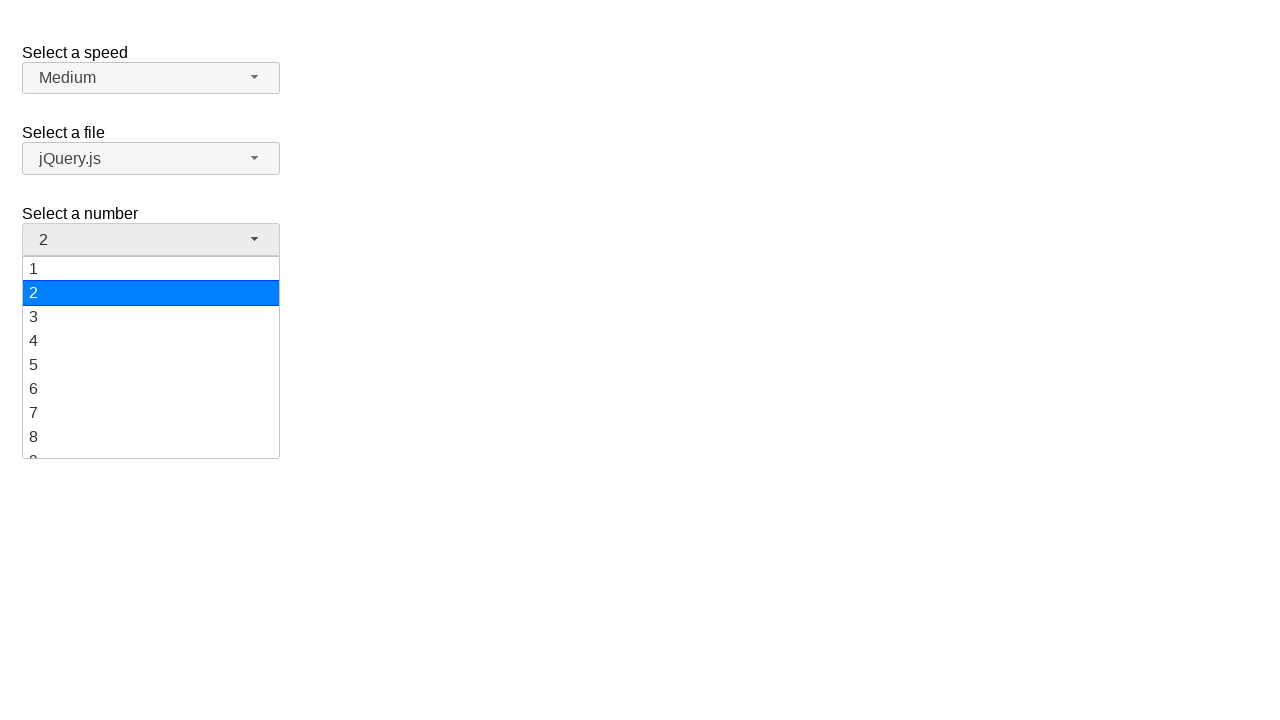

Selected value '19' from the dropdown menu at (151, 445) on ul#number-menu li:has-text('19')
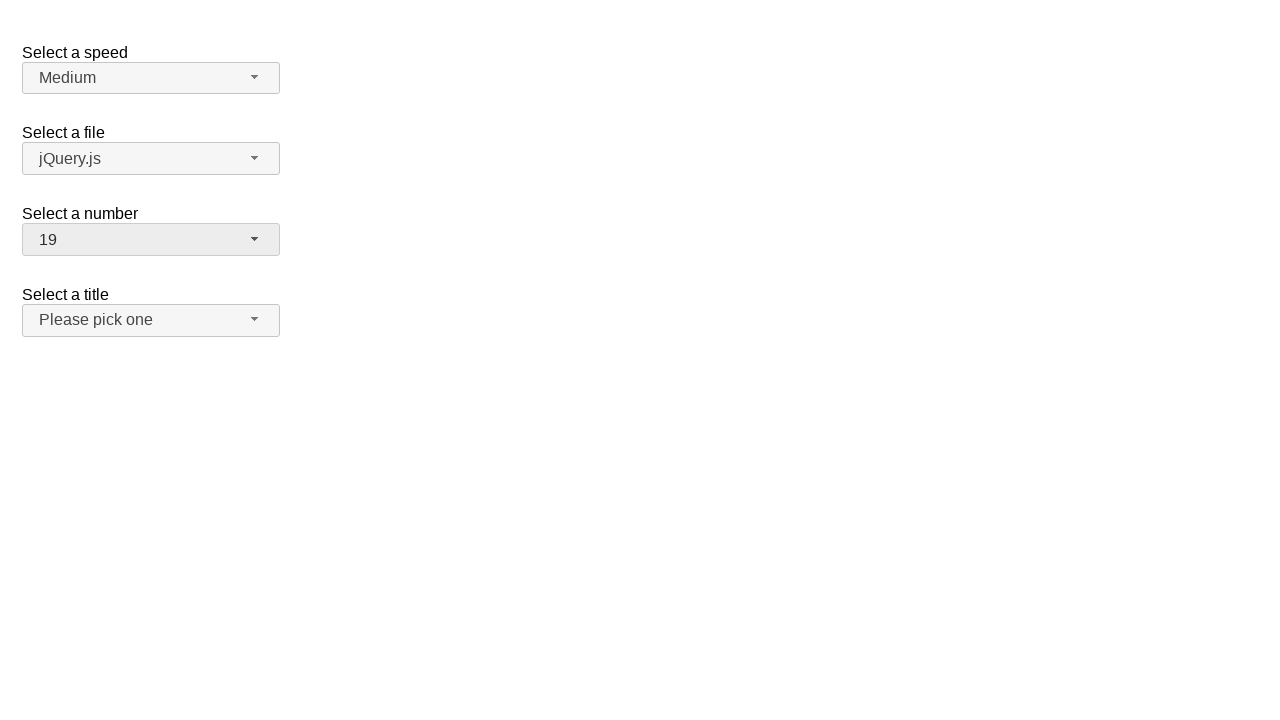

Verified that '19' is displayed as the selected value in the dropdown
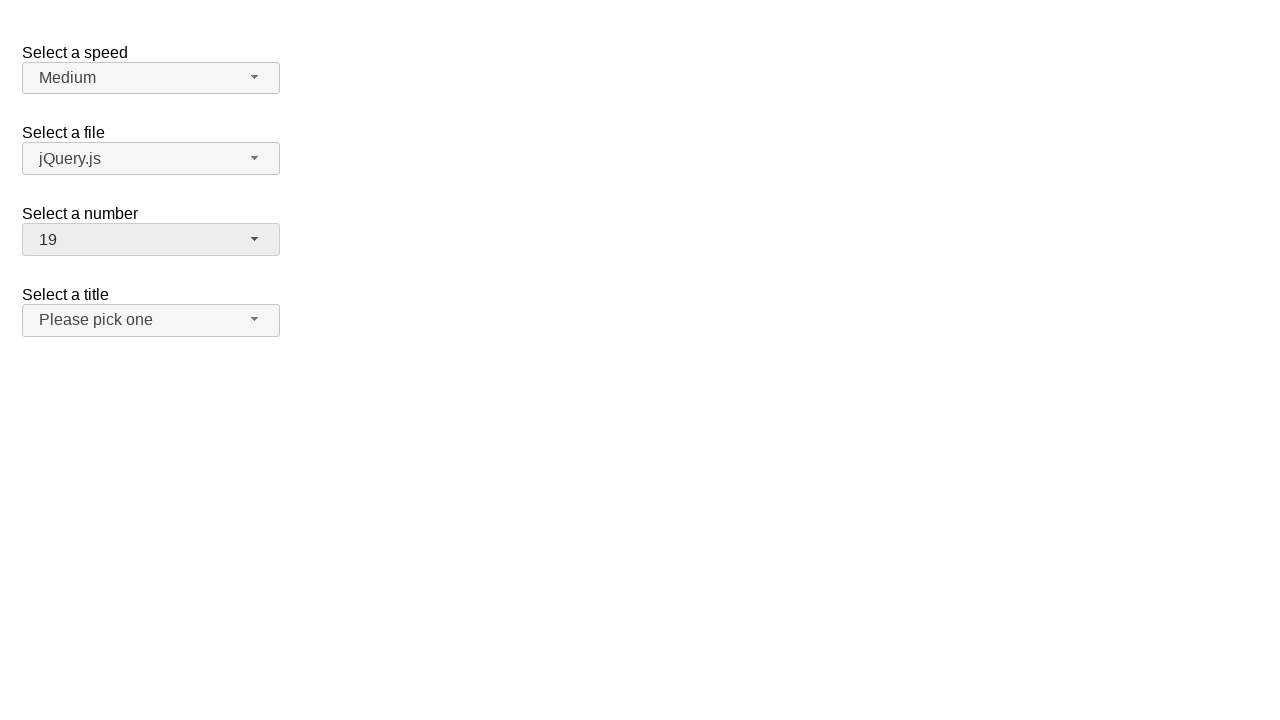

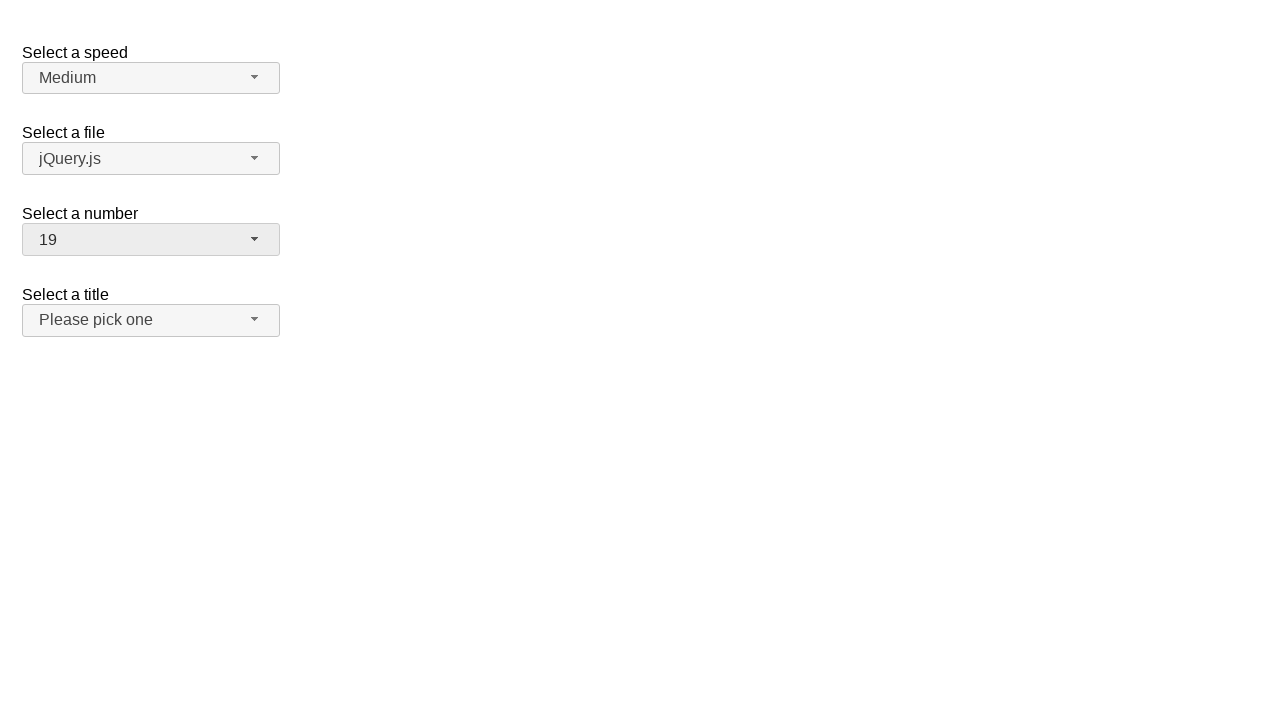